Tests that a todo item is removed when edited with an empty string

Starting URL: https://demo.playwright.dev/todomvc

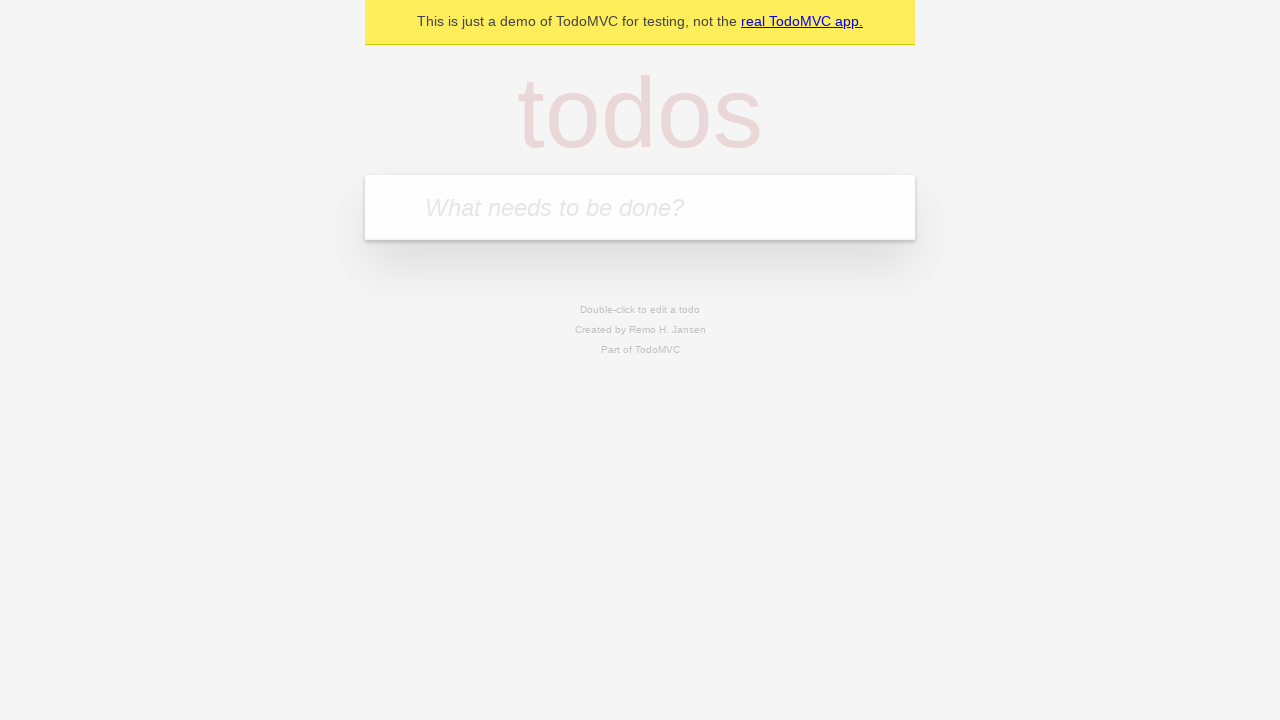

Filled todo input with 'buy some cheese' on internal:attr=[placeholder="What needs to be done?"i]
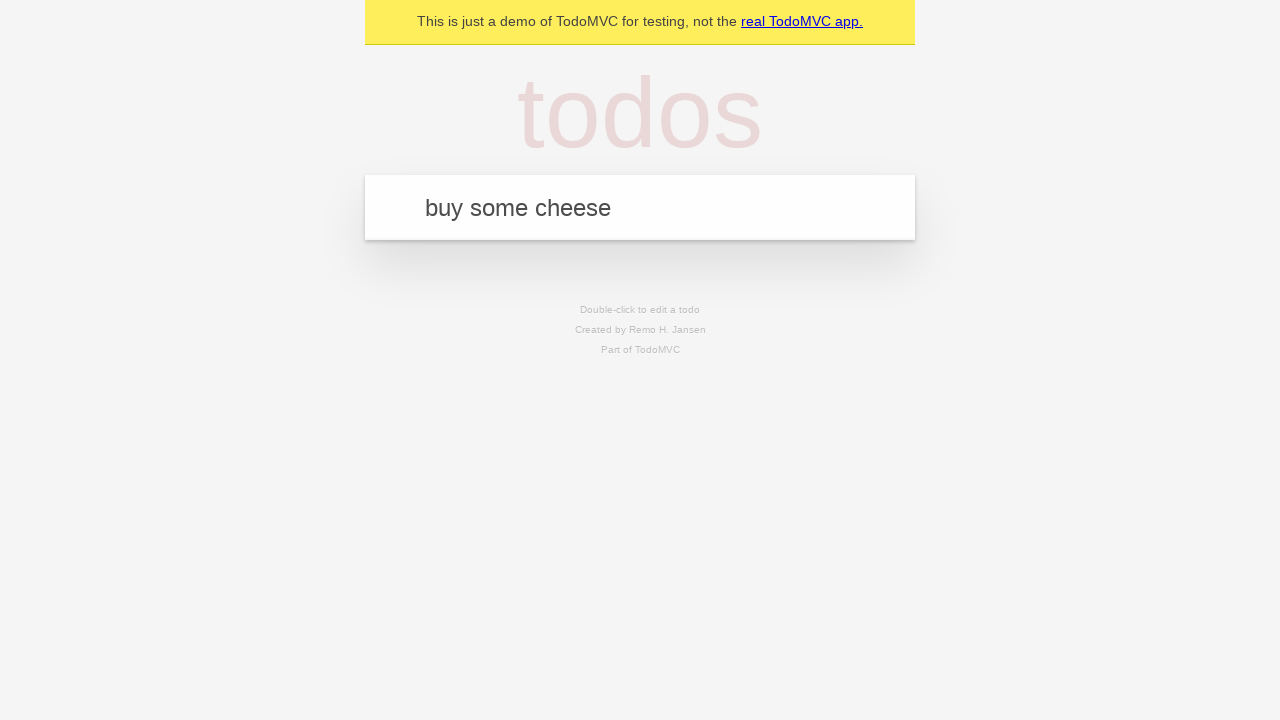

Pressed Enter to add first todo item on internal:attr=[placeholder="What needs to be done?"i]
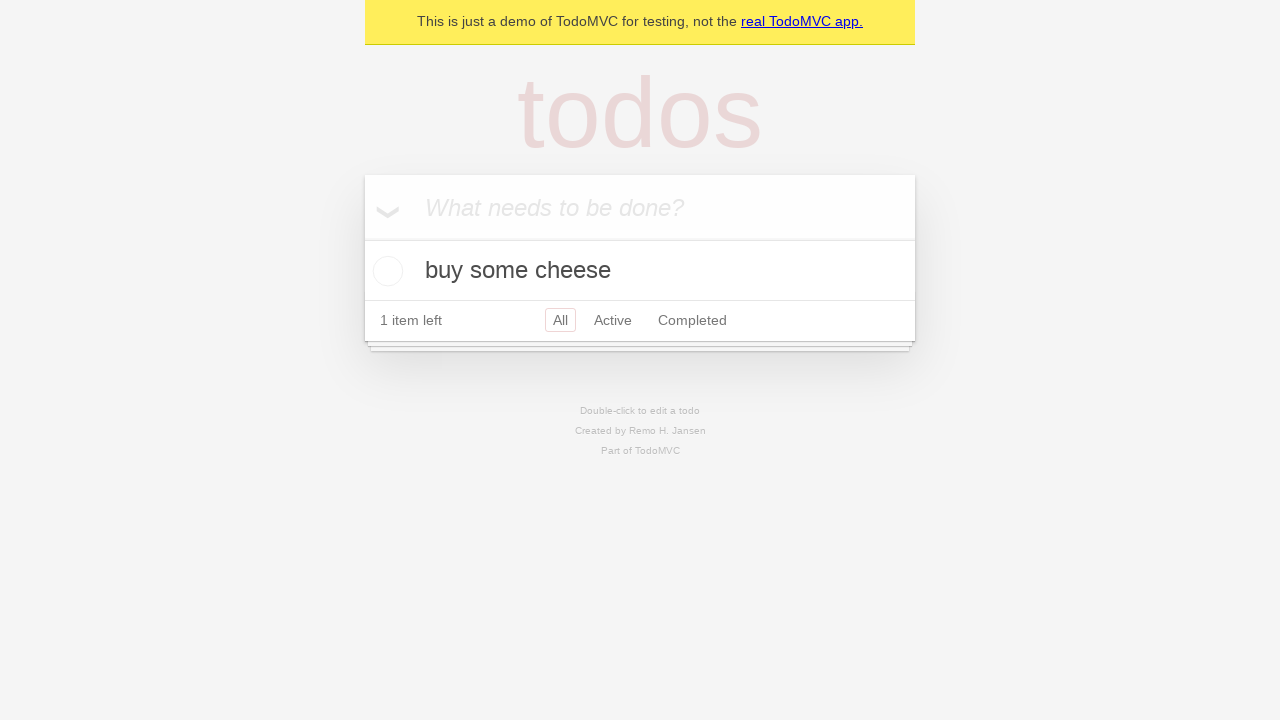

Filled todo input with 'feed the cat' on internal:attr=[placeholder="What needs to be done?"i]
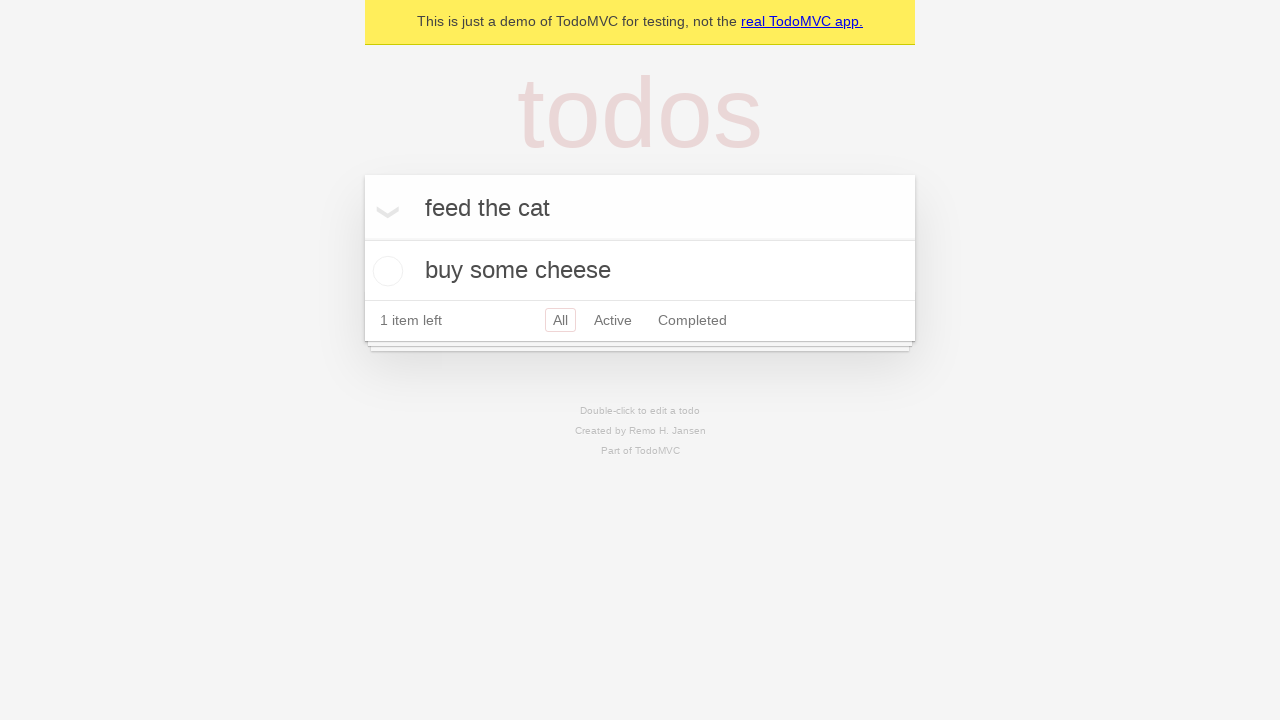

Pressed Enter to add second todo item on internal:attr=[placeholder="What needs to be done?"i]
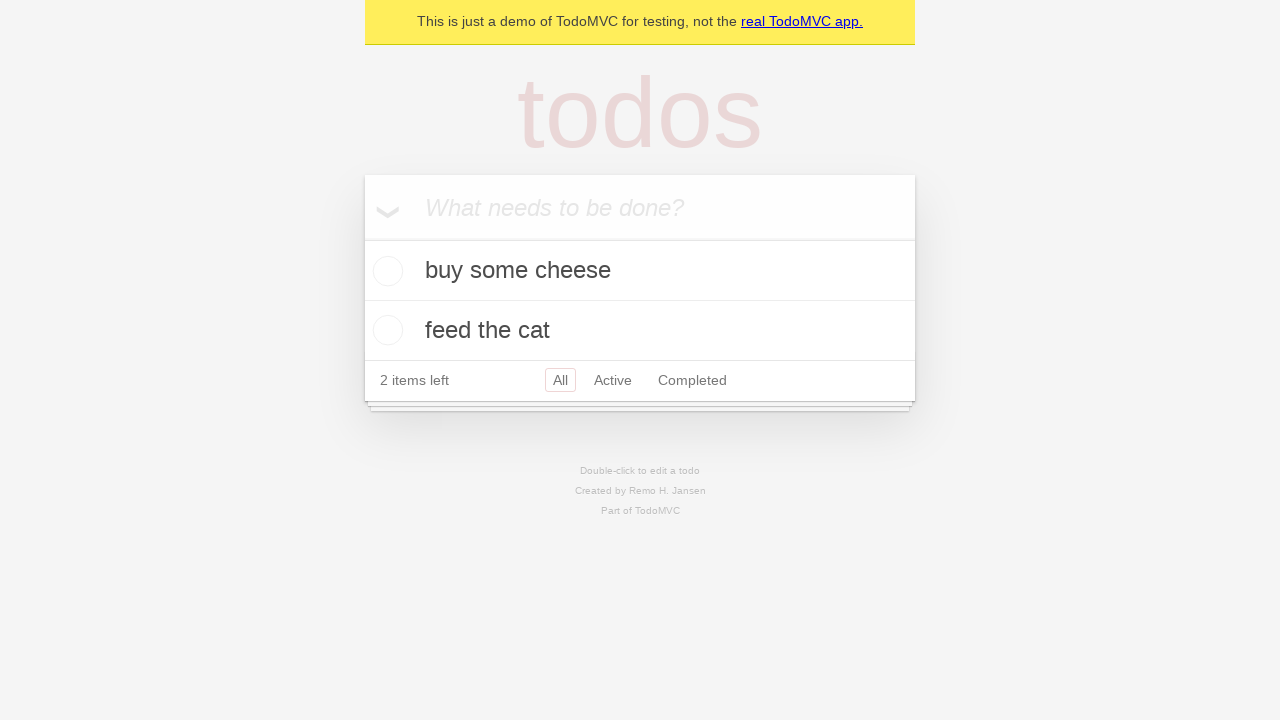

Filled todo input with 'book a doctors appointment' on internal:attr=[placeholder="What needs to be done?"i]
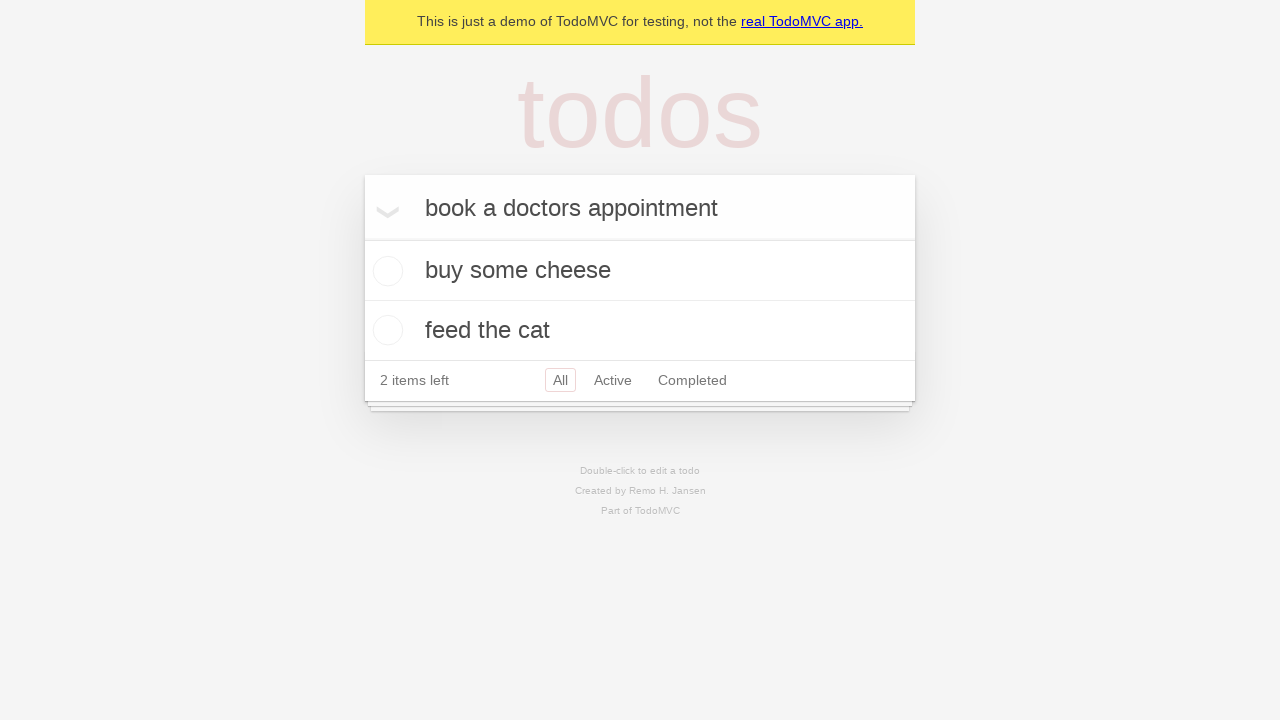

Pressed Enter to add third todo item on internal:attr=[placeholder="What needs to be done?"i]
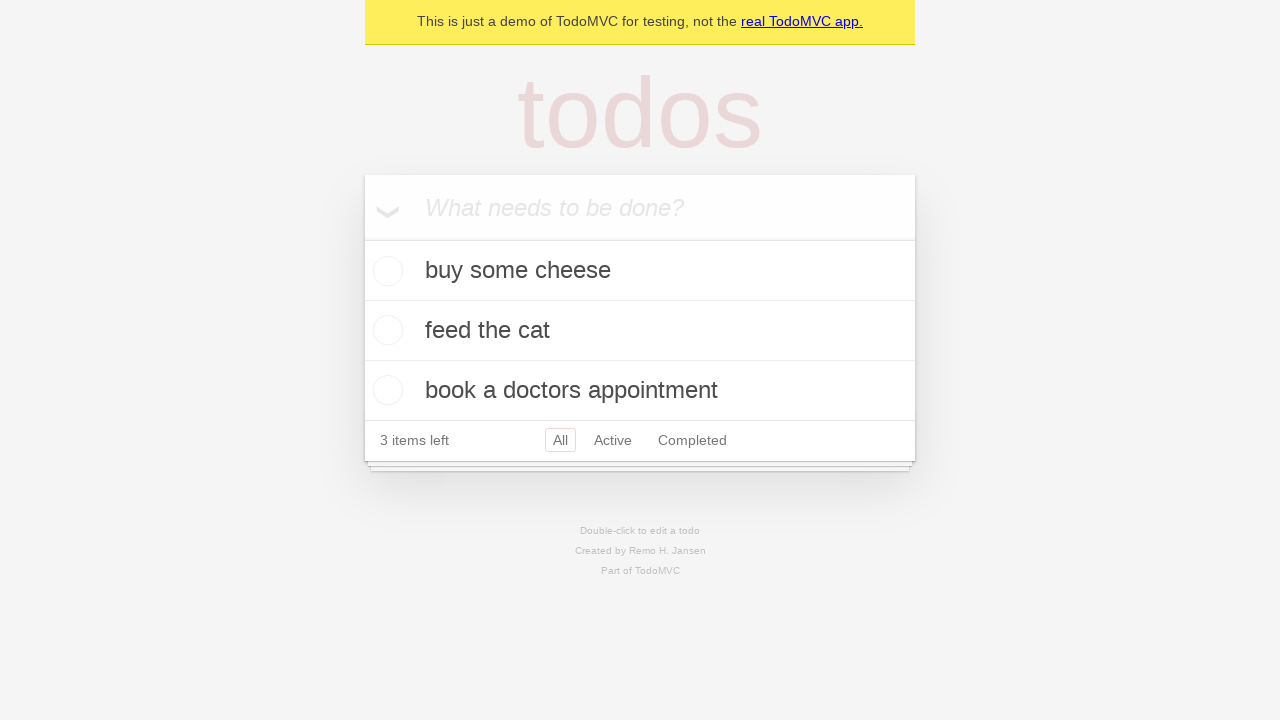

Double-clicked second todo item to enter edit mode at (640, 331) on internal:testid=[data-testid="todo-item"s] >> nth=1
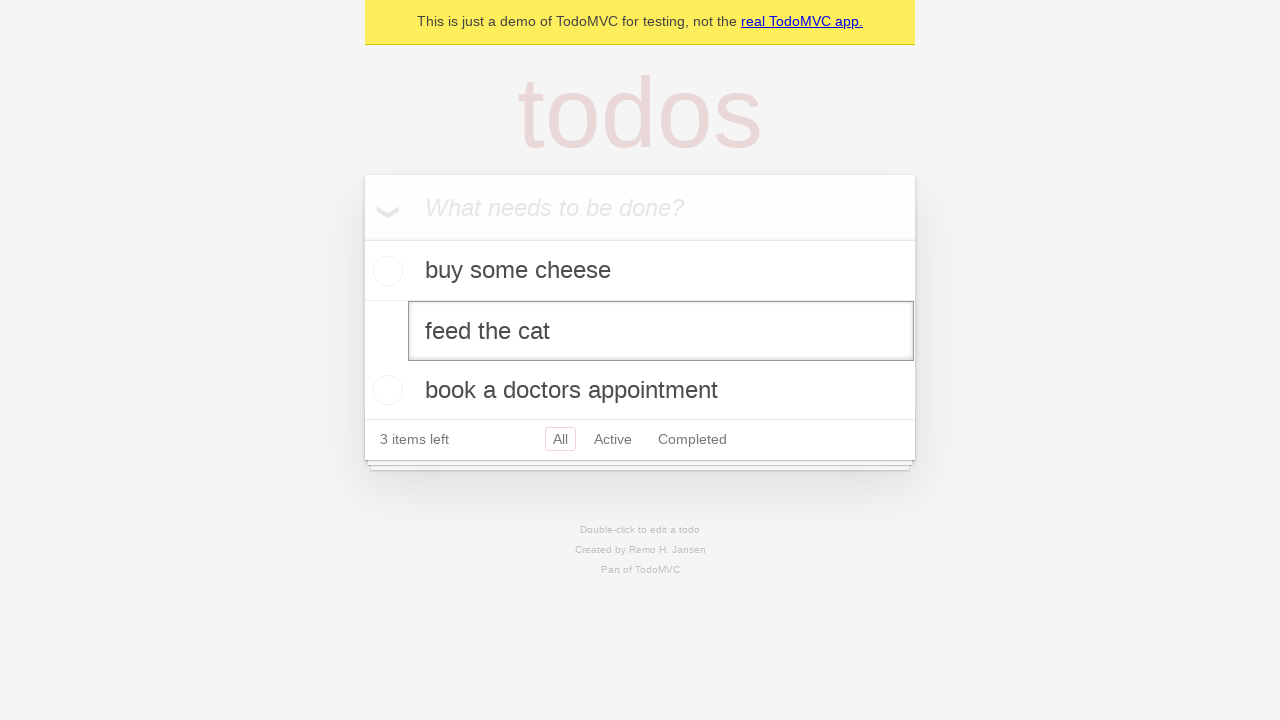

Cleared text in edit field for second todo item on internal:testid=[data-testid="todo-item"s] >> nth=1 >> internal:role=textbox[nam
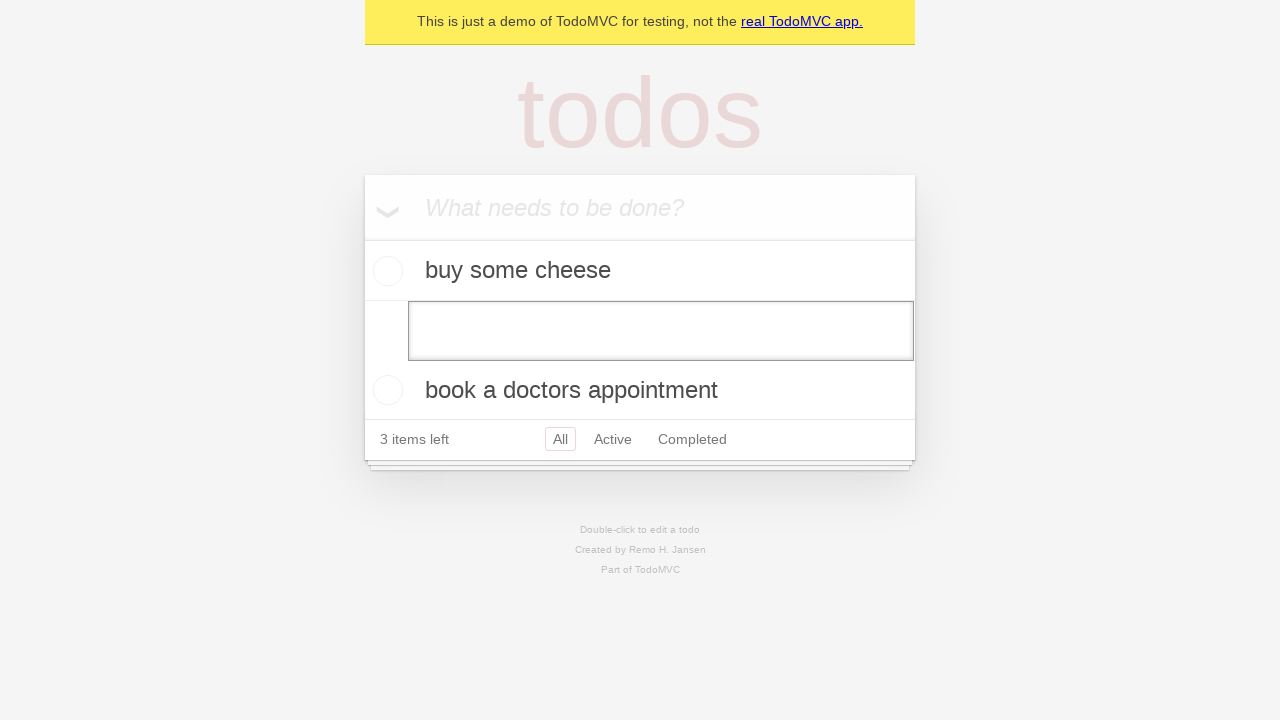

Pressed Enter to confirm removal of second todo item with empty text on internal:testid=[data-testid="todo-item"s] >> nth=1 >> internal:role=textbox[nam
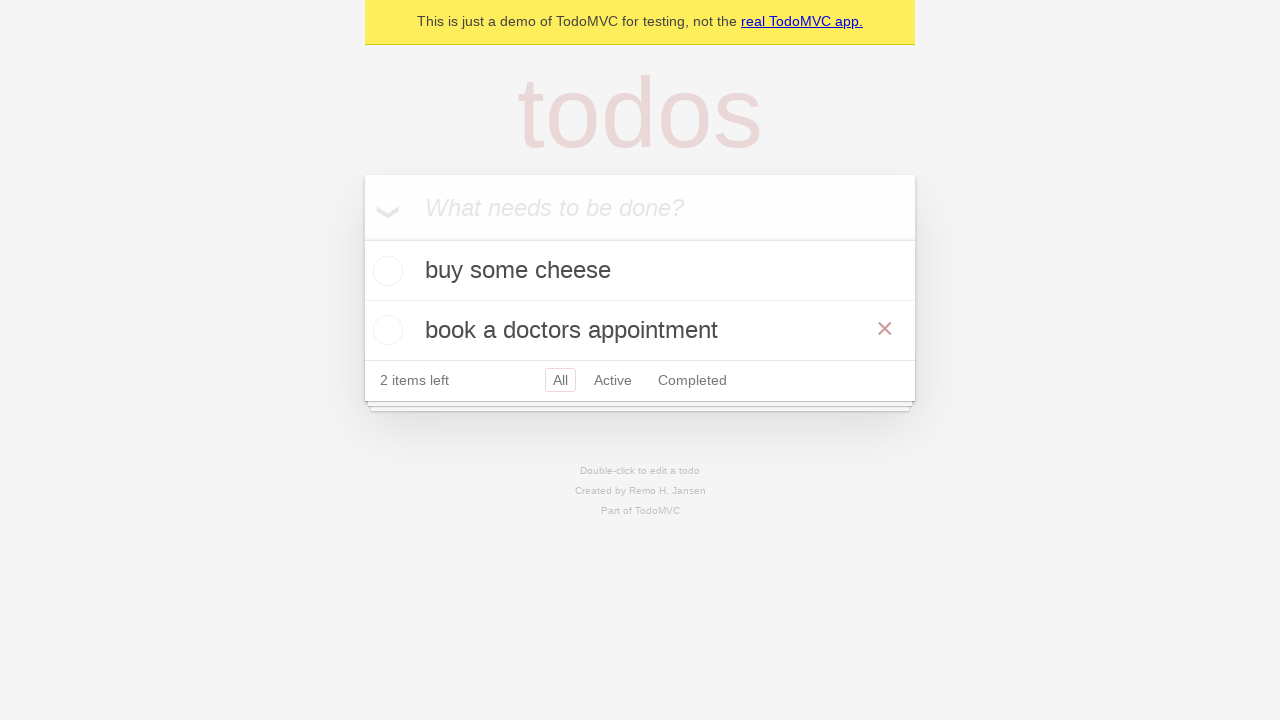

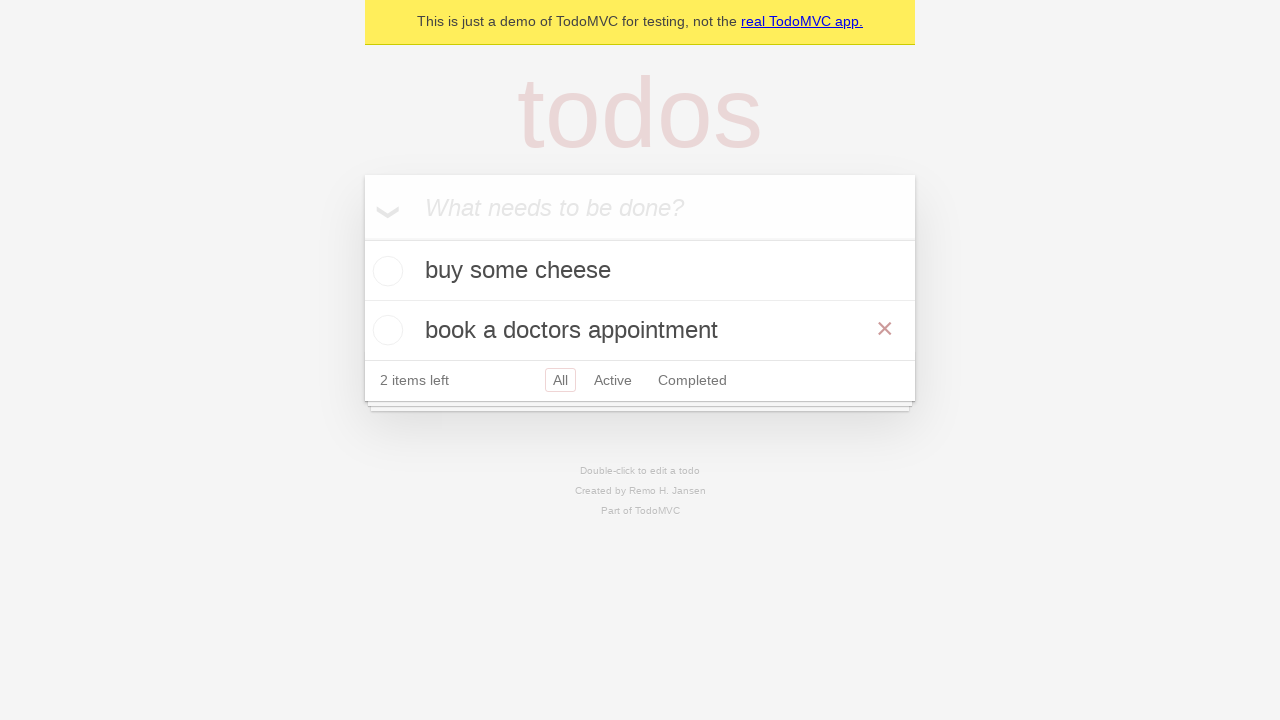